Tests JavaScript confirm dialog by accepting it once and dismissing it on second attempt

Starting URL: https://the-internet.herokuapp.com/javascript_alerts

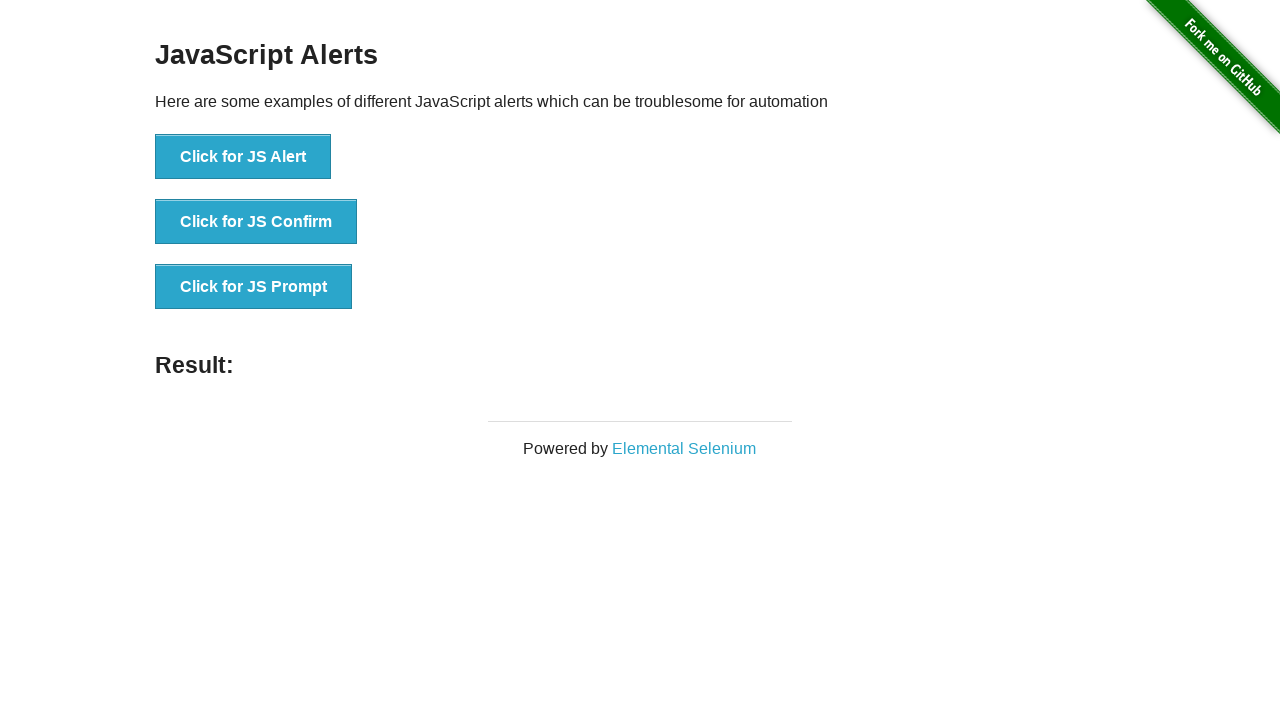

Clicked JS Confirm button at (256, 222) on xpath=//button[@onclick='jsConfirm()']
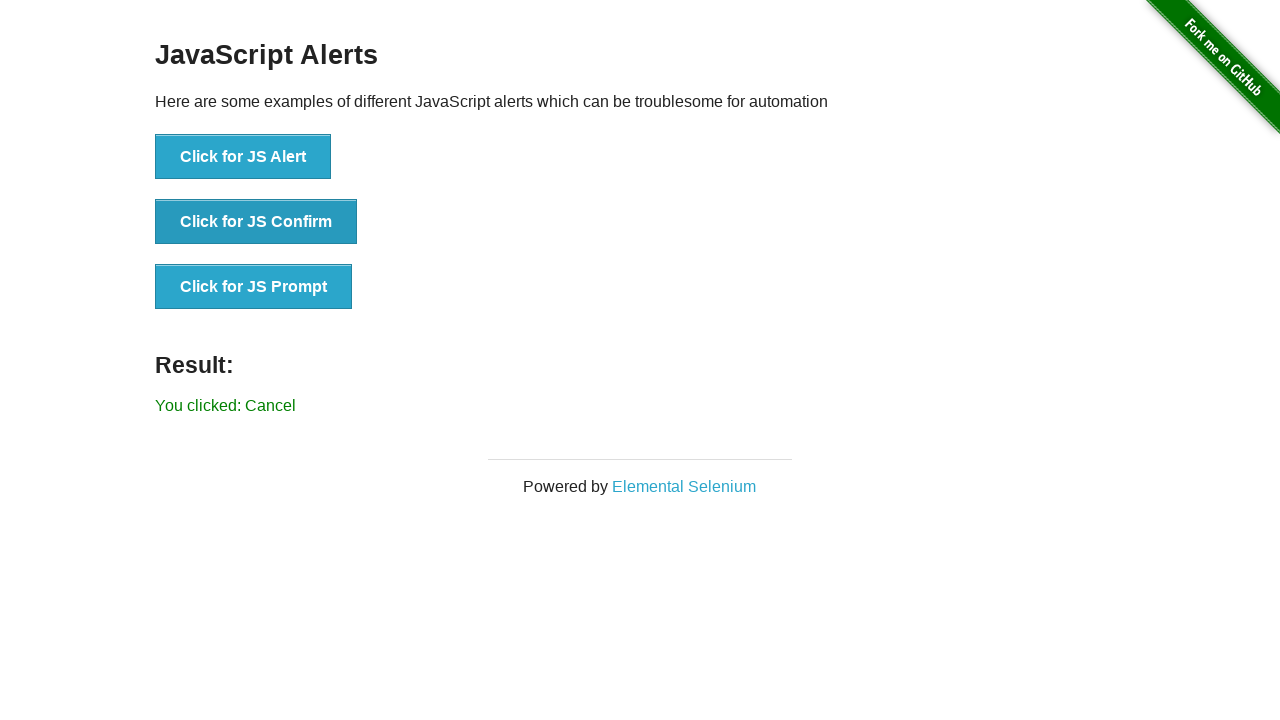

Accepted the confirm dialog
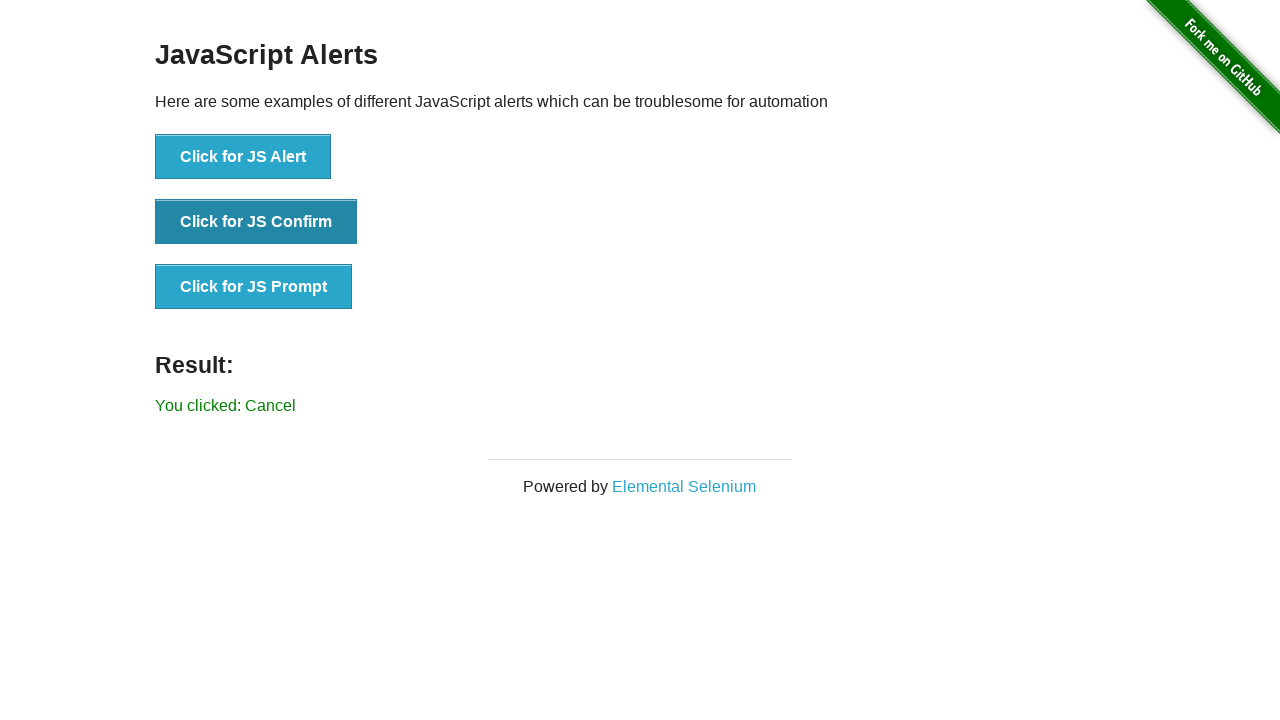

Clicked JS Confirm button for the second time at (256, 222) on xpath=//button[@onclick='jsConfirm()']
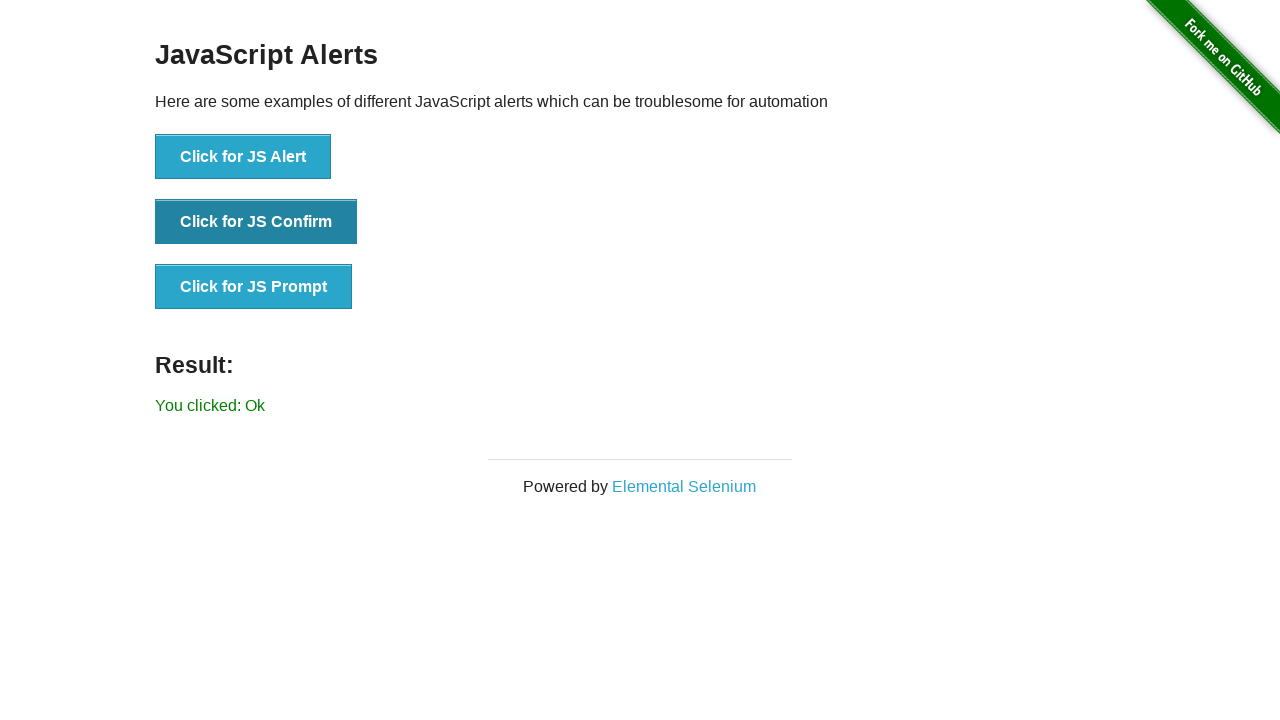

Dismissed the confirm dialog
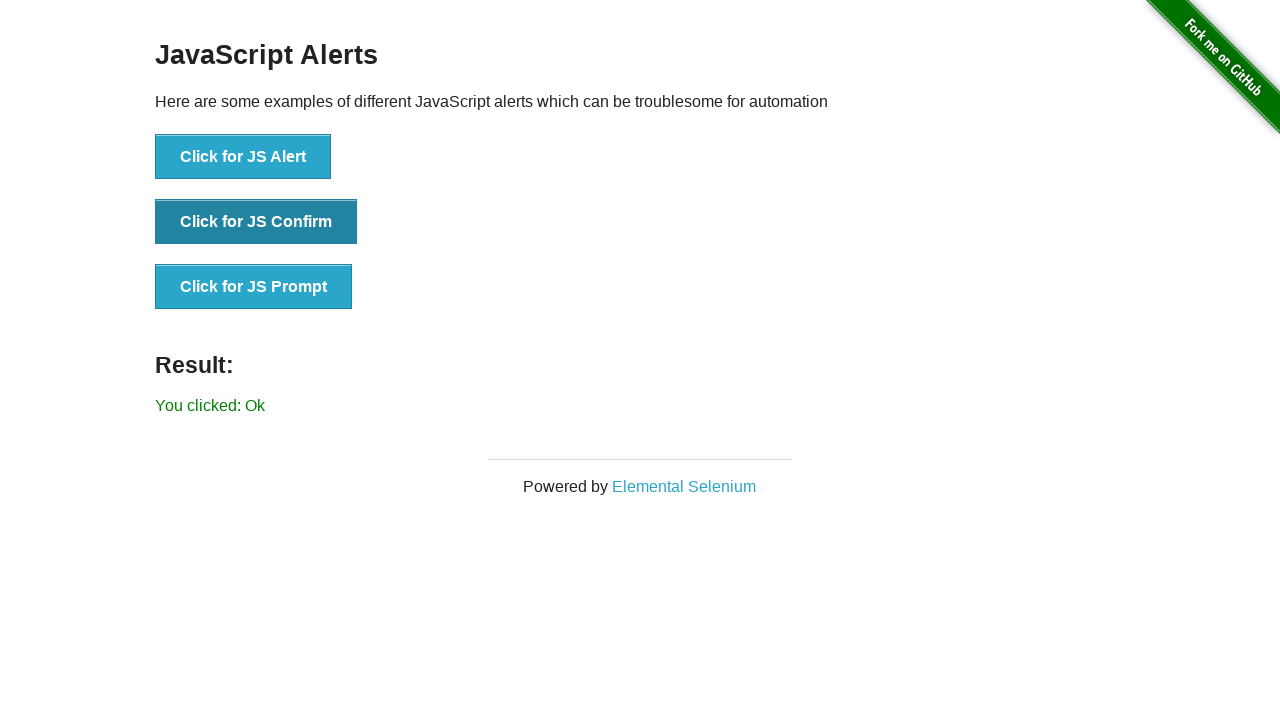

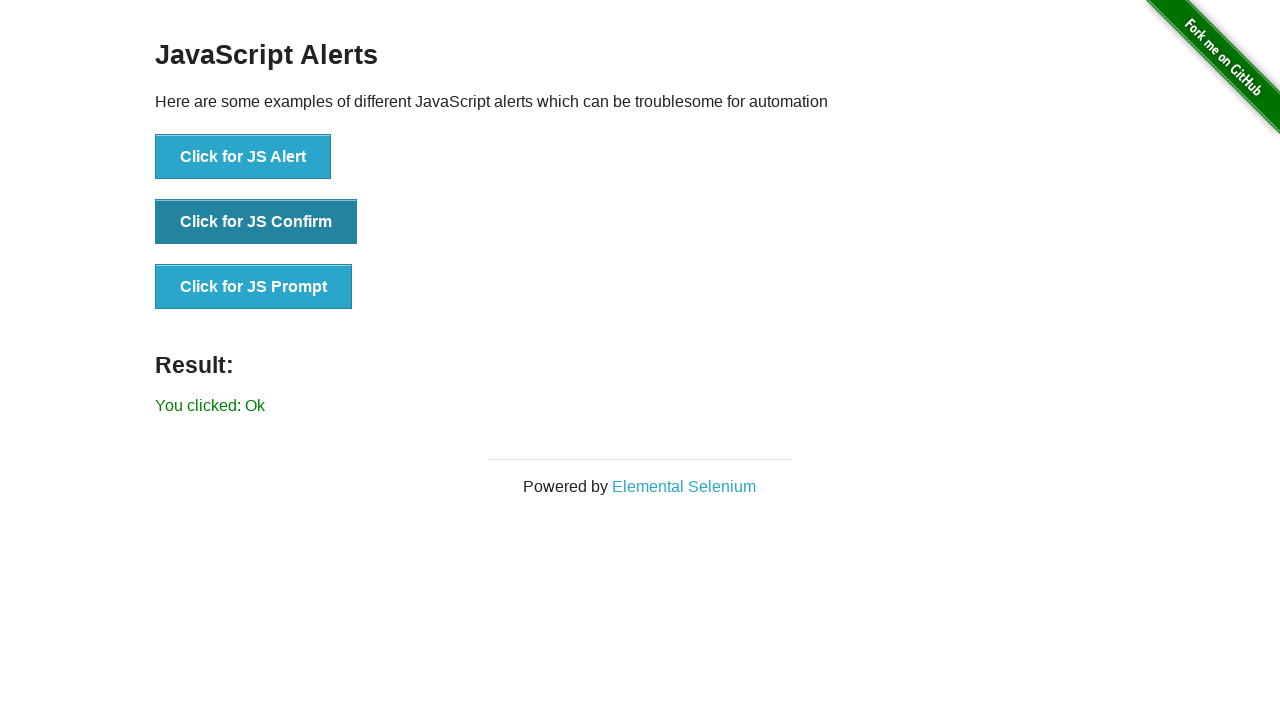